Tests filling the 'Current Address' text area with an address and verifies the input value is correctly stored in the field.

Starting URL: https://demoqa.com/text-box

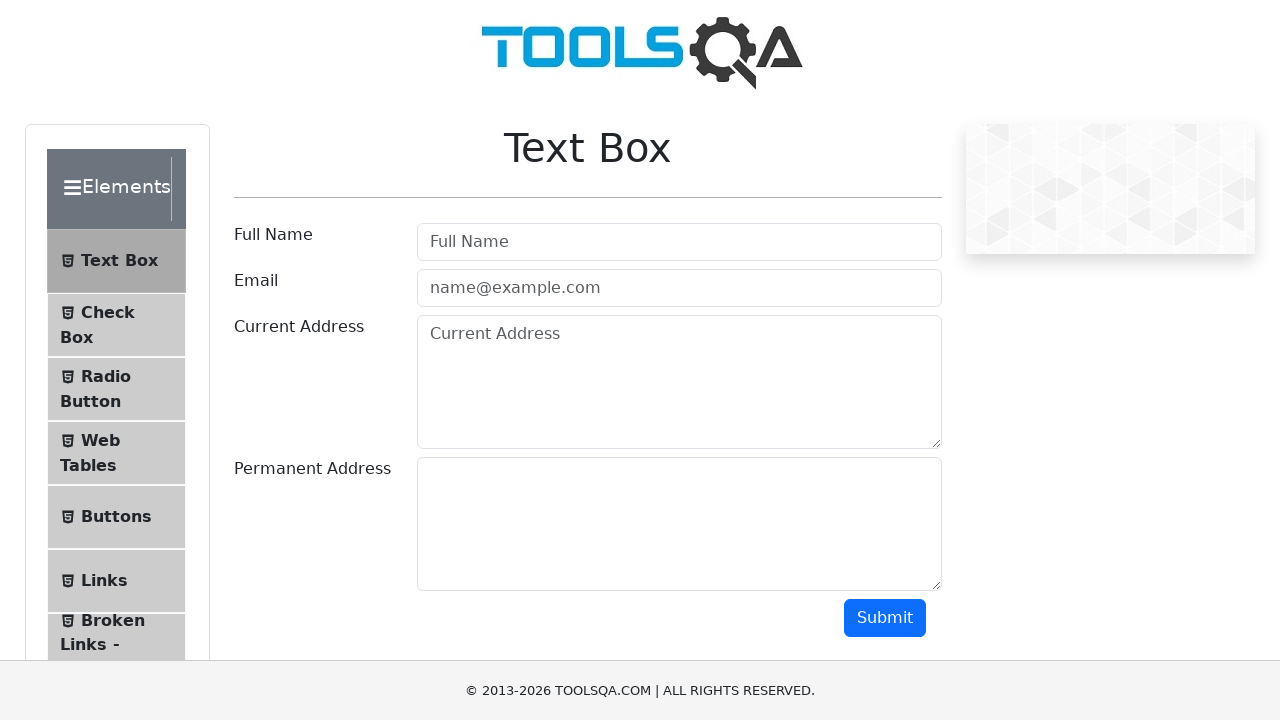

Filled 'Current Address' field with 'Carrer Masarbones, 8' on #currentAddress
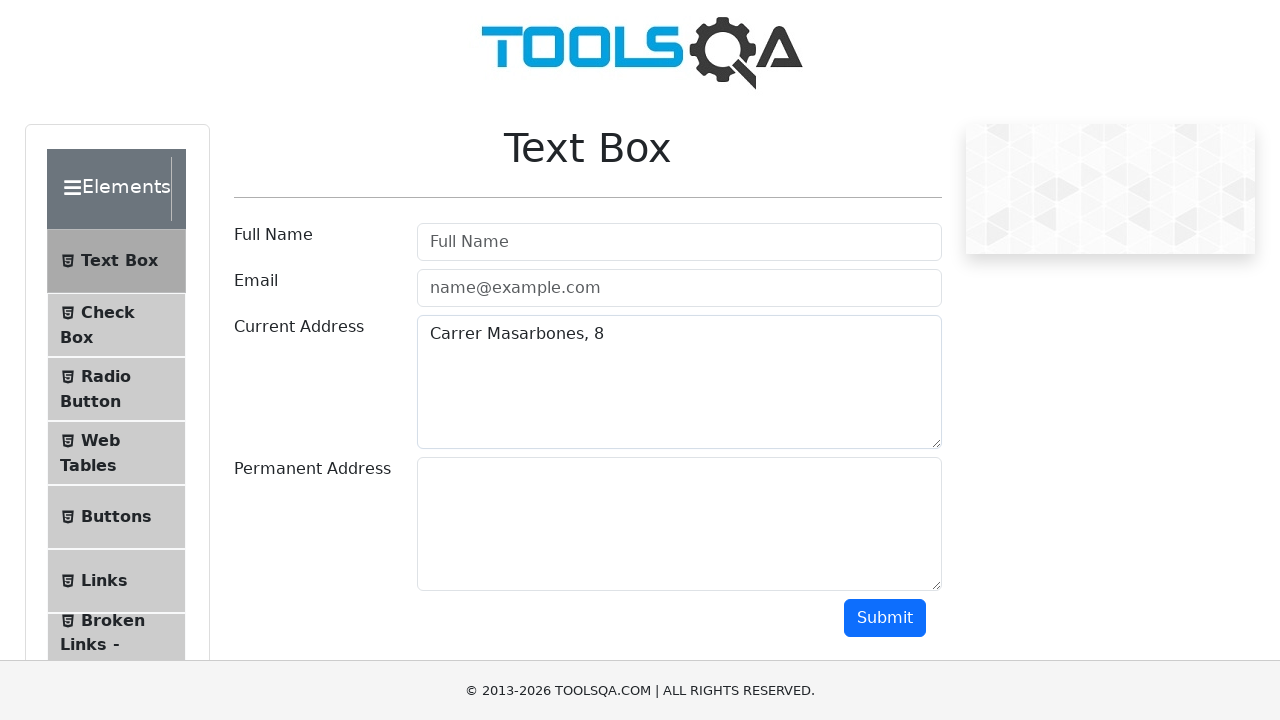

Retrieved the input value from 'Current Address' field
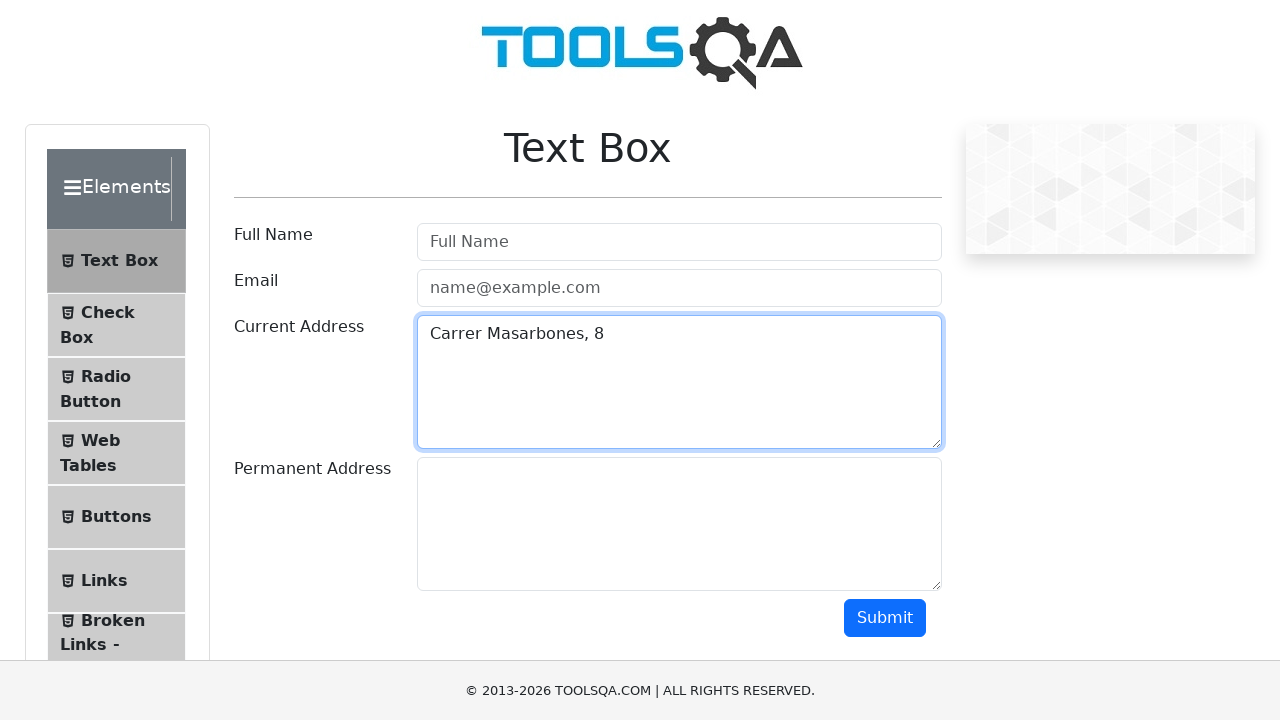

Verified that 'Current Address' field contains the expected value 'Carrer Masarbones, 8'
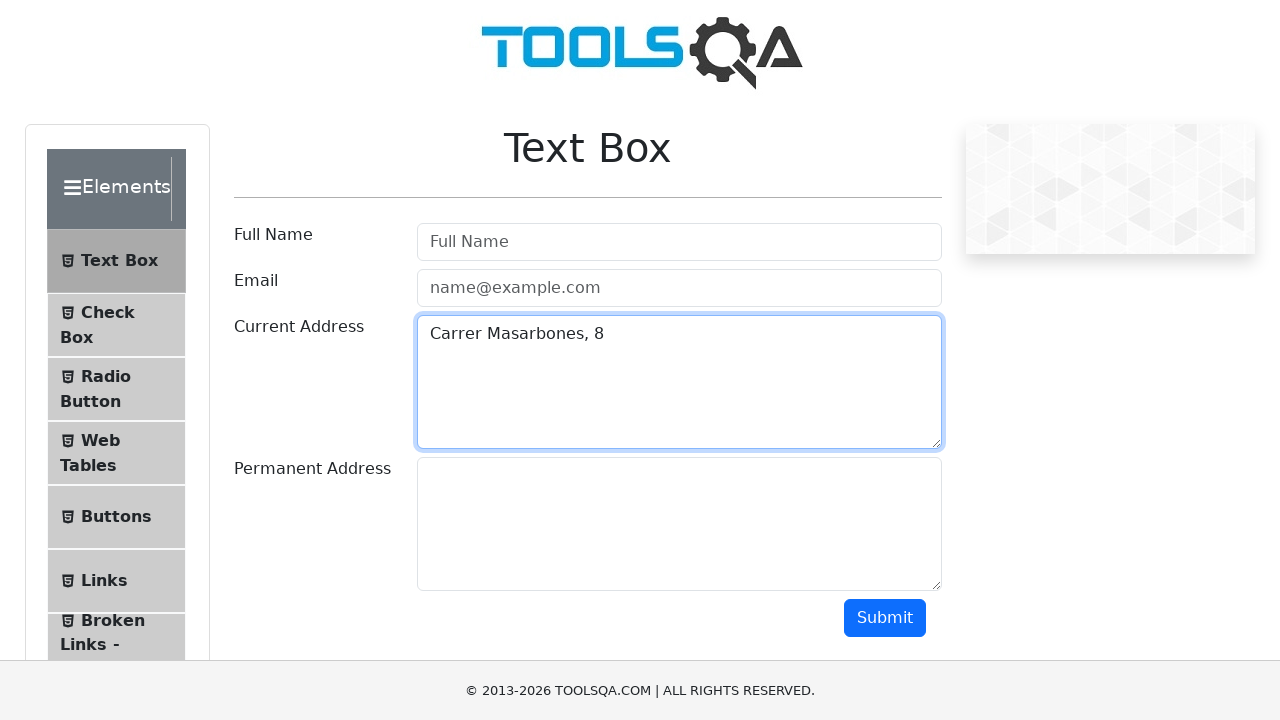

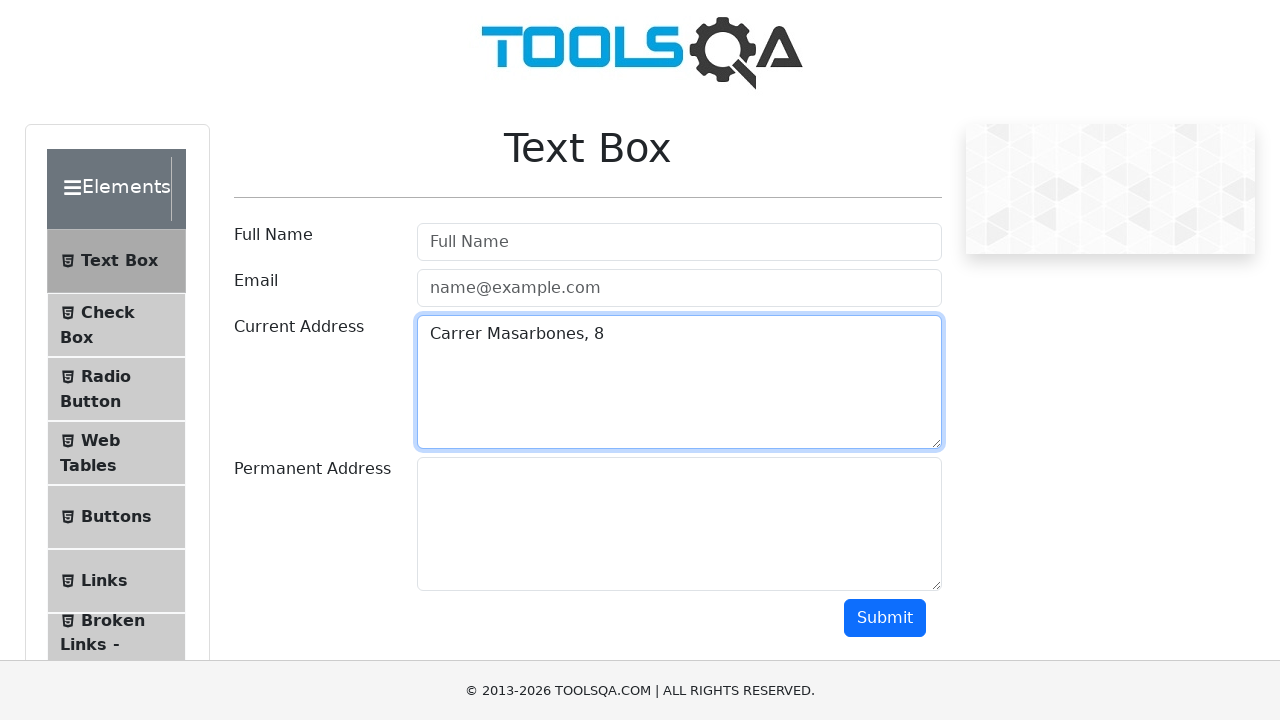